Tests a math challenge page by reading a value, calculating a logarithmic function result, filling in the answer, checking required checkboxes, and submitting the form

Starting URL: http://suninjuly.github.io/math.html

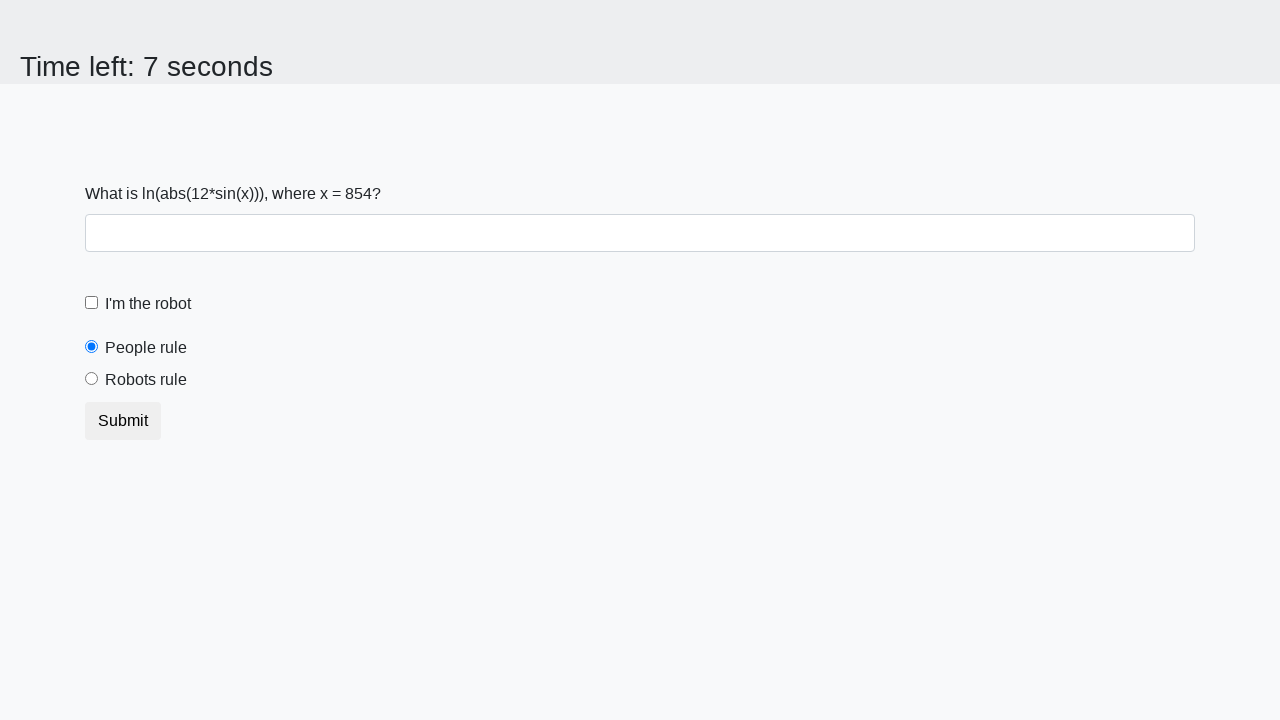

Located the input value element on the math challenge page
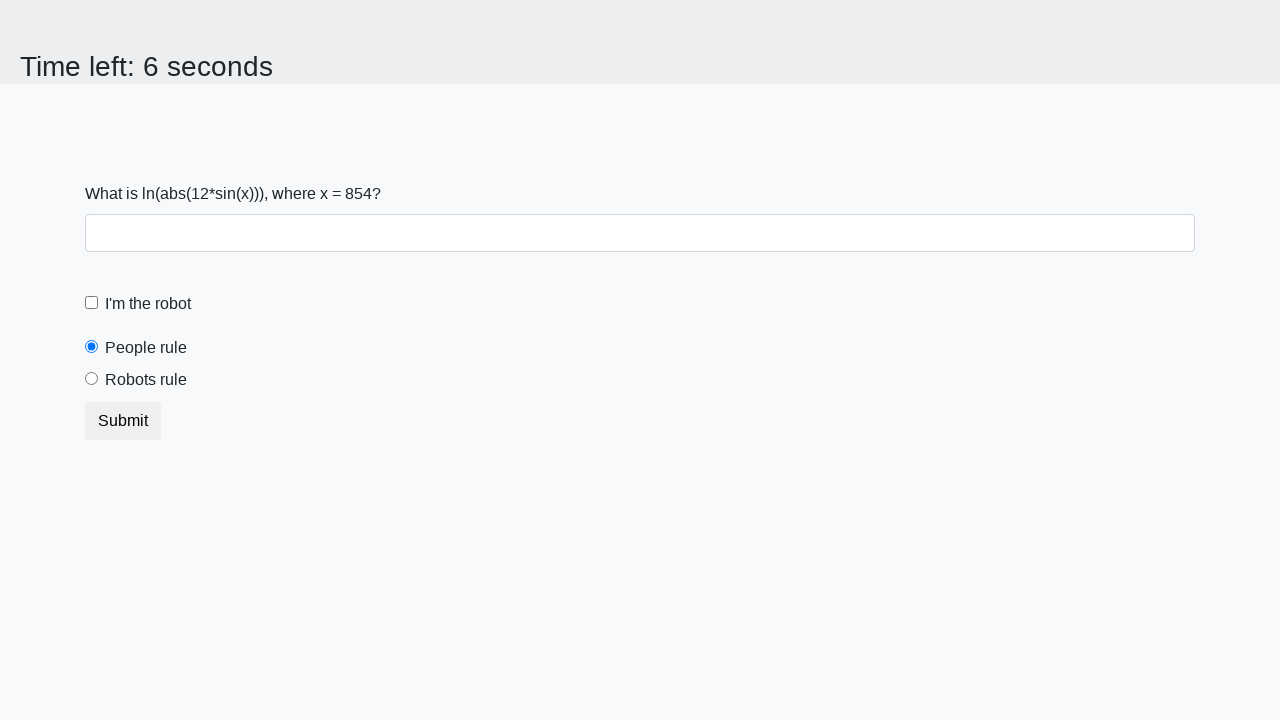

Retrieved the input value from the page
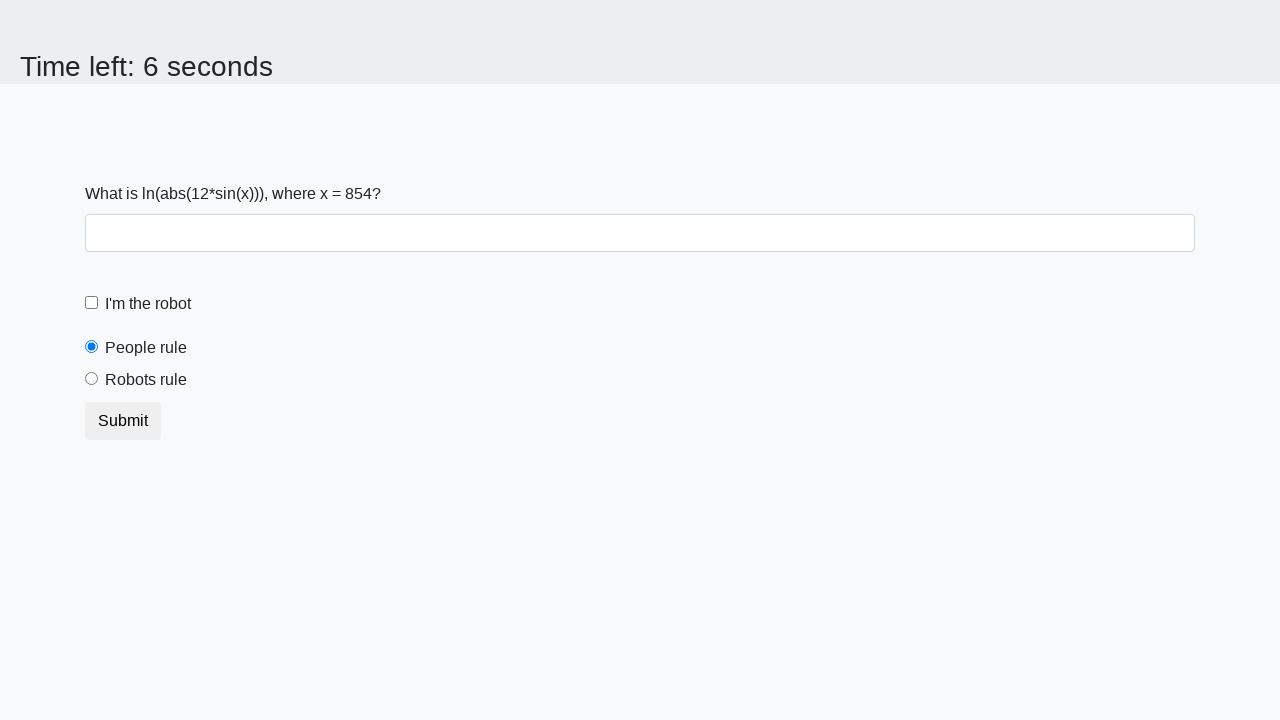

Calculated logarithmic function result: log(|12*sin(x)|)
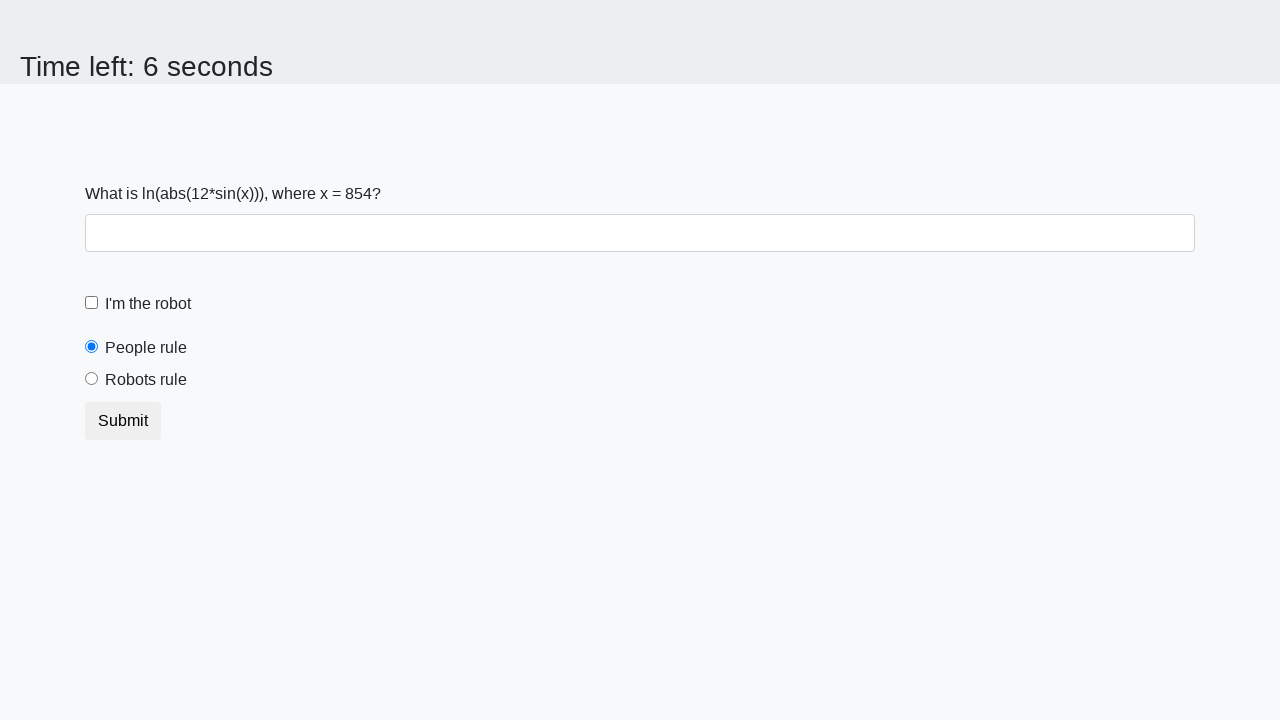

Filled answer field with calculated logarithmic result on #answer
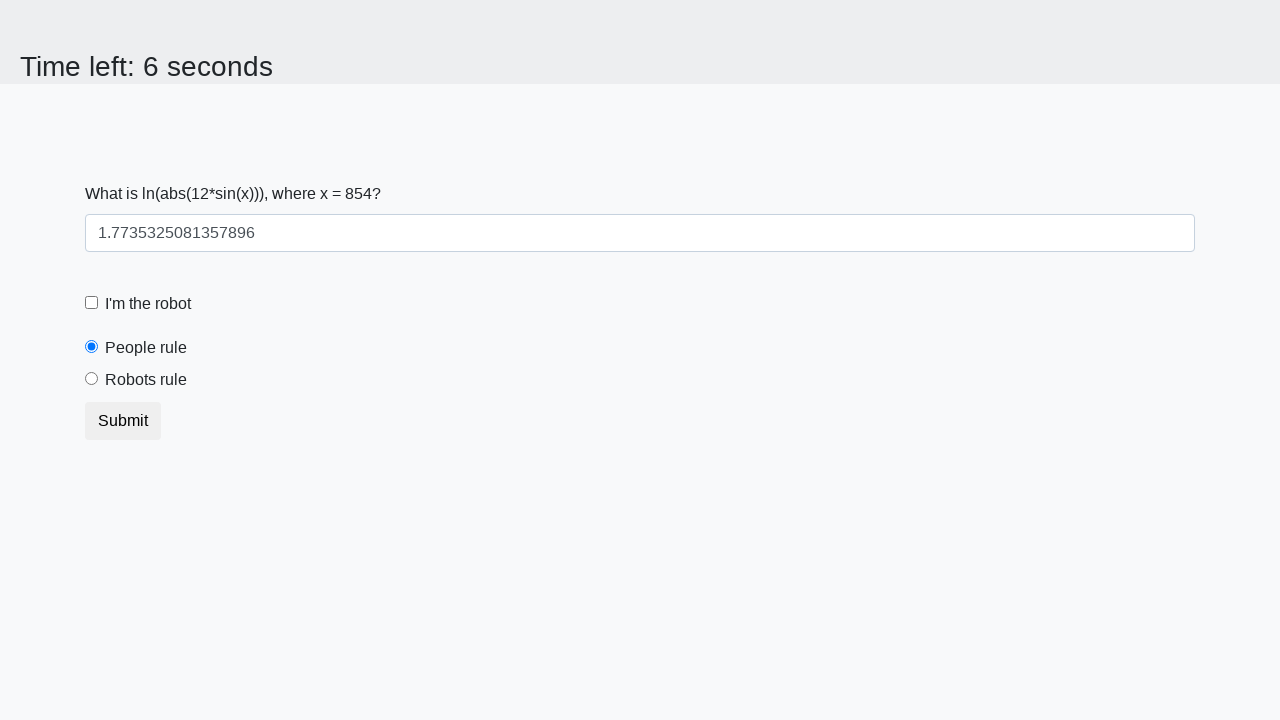

Checked the robot checkbox at (92, 303) on #robotCheckbox
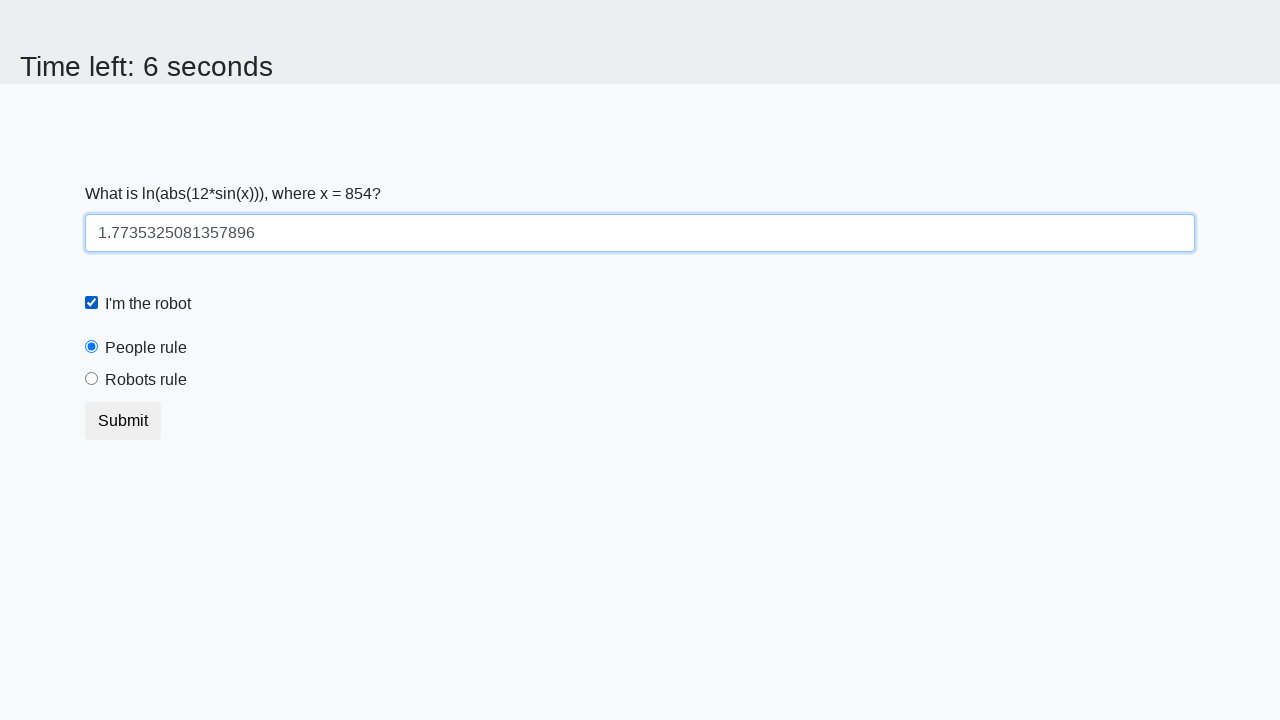

Checked the robots rule checkbox at (92, 379) on #robotsRule
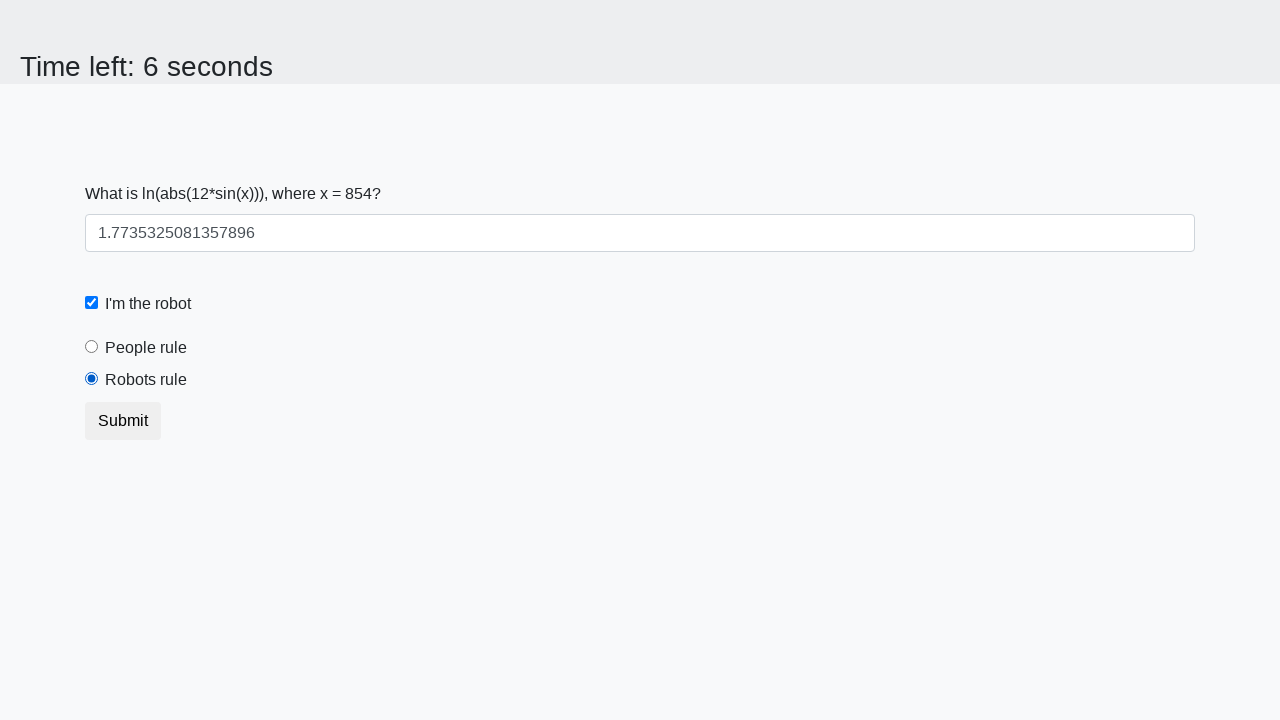

Clicked the submit button to complete the math challenge at (123, 421) on .btn.btn-default
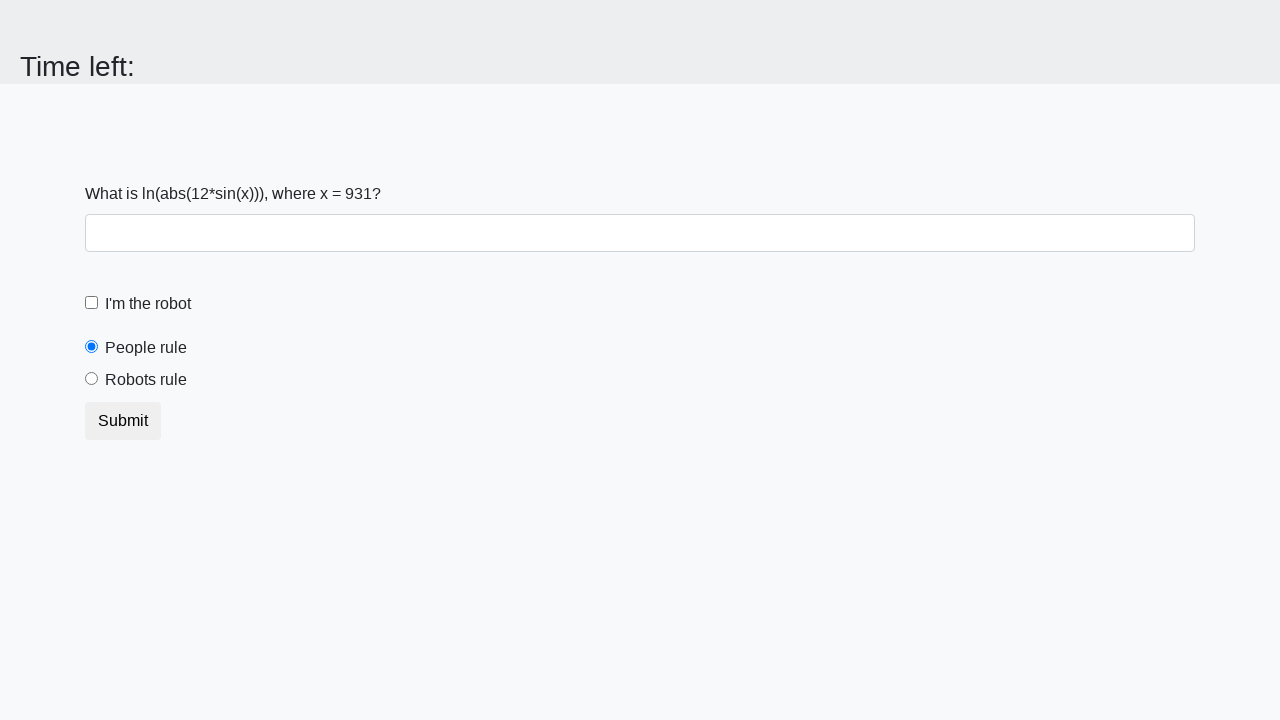

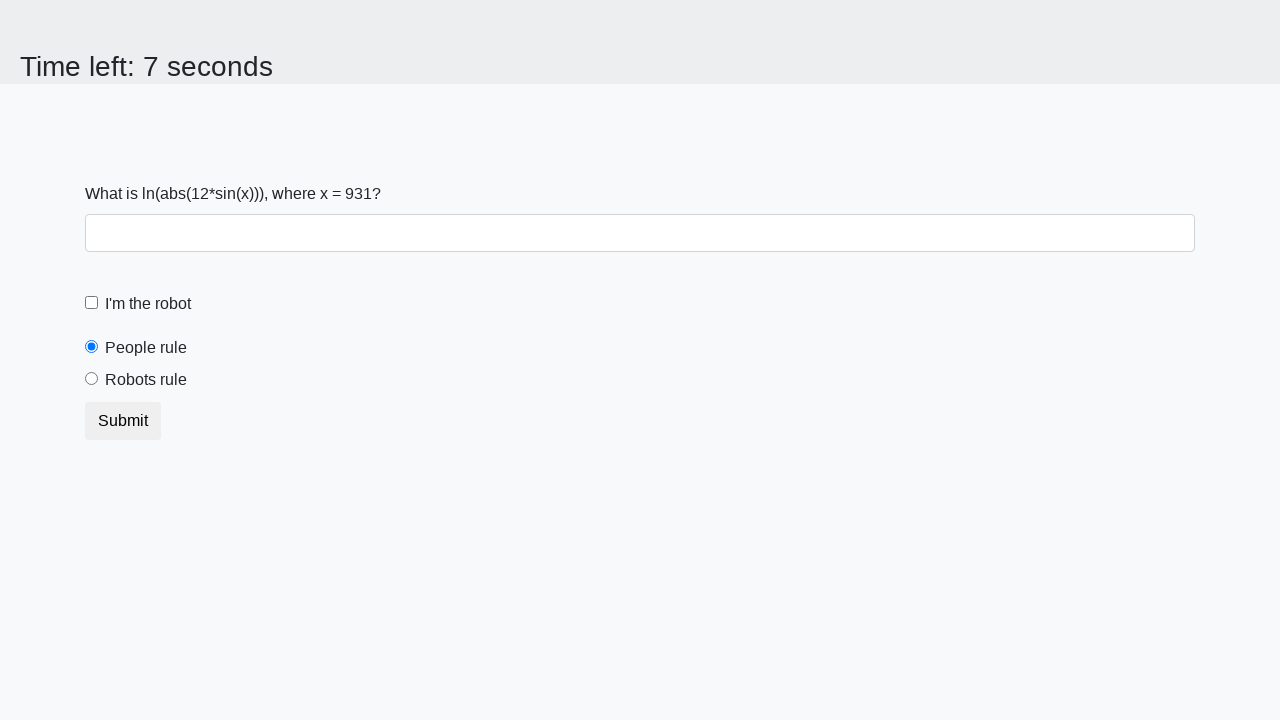